Tests that submitting the login form with both username and password fields empty displays the error message "Epic sadface: Username is required"

Starting URL: https://www.saucedemo.com/

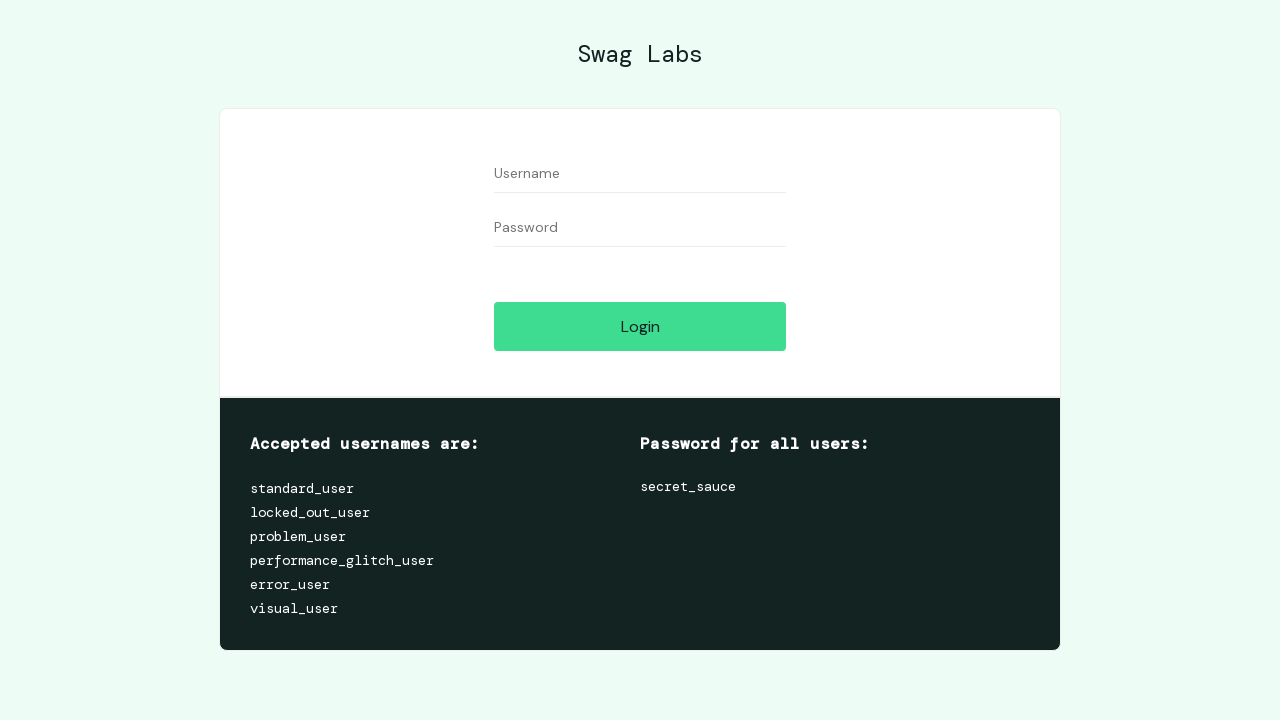

Navigated to Sauce Demo login page
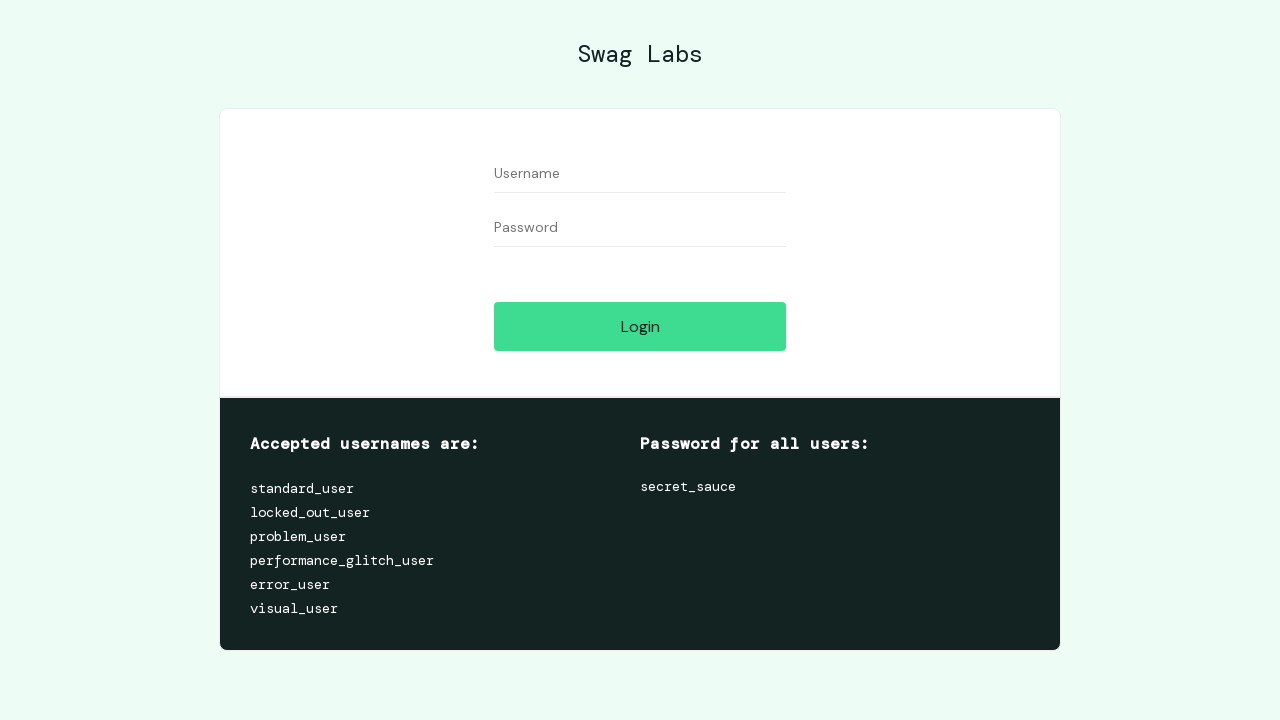

Clicked login button with empty username and password fields at (640, 326) on #login-button
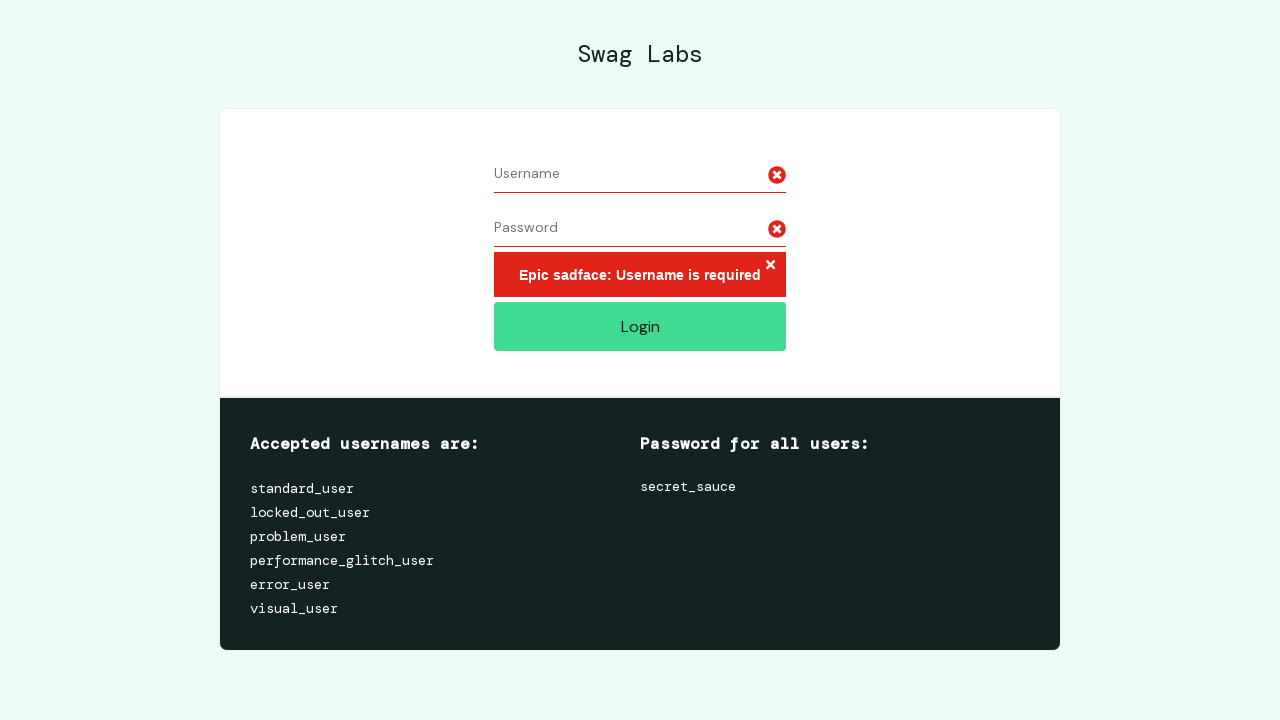

Error message element appeared
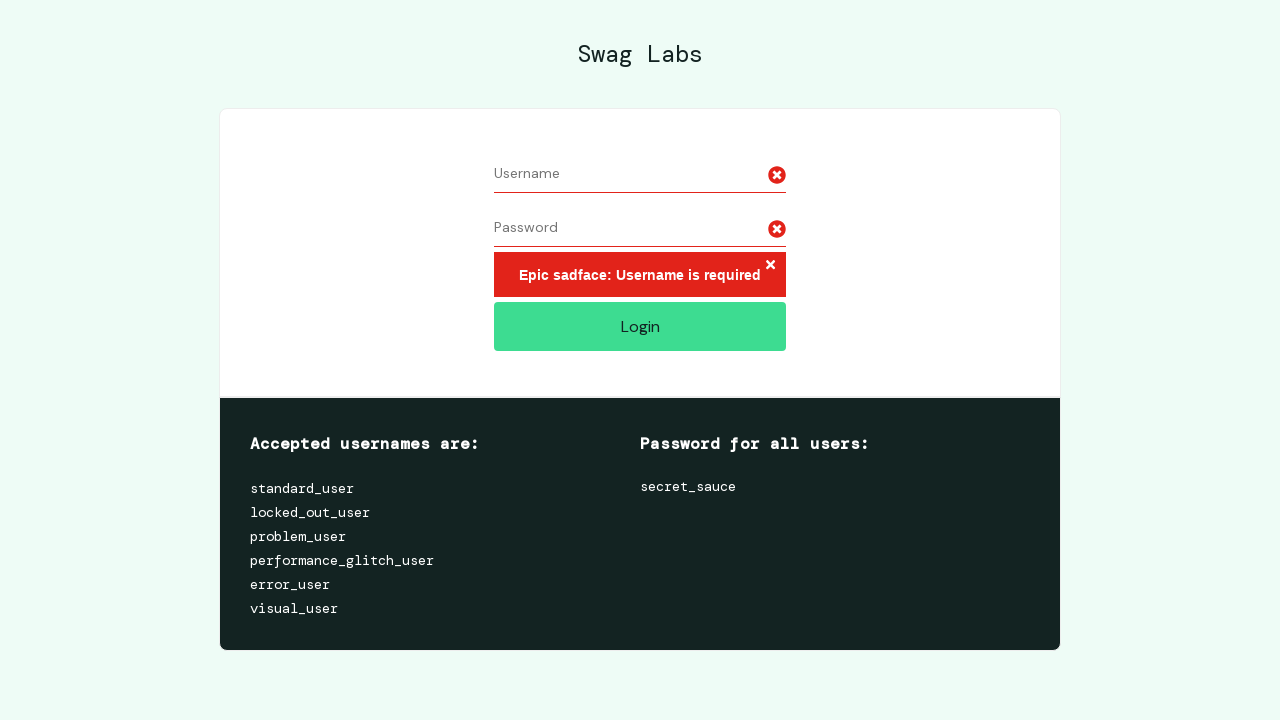

Located error message element
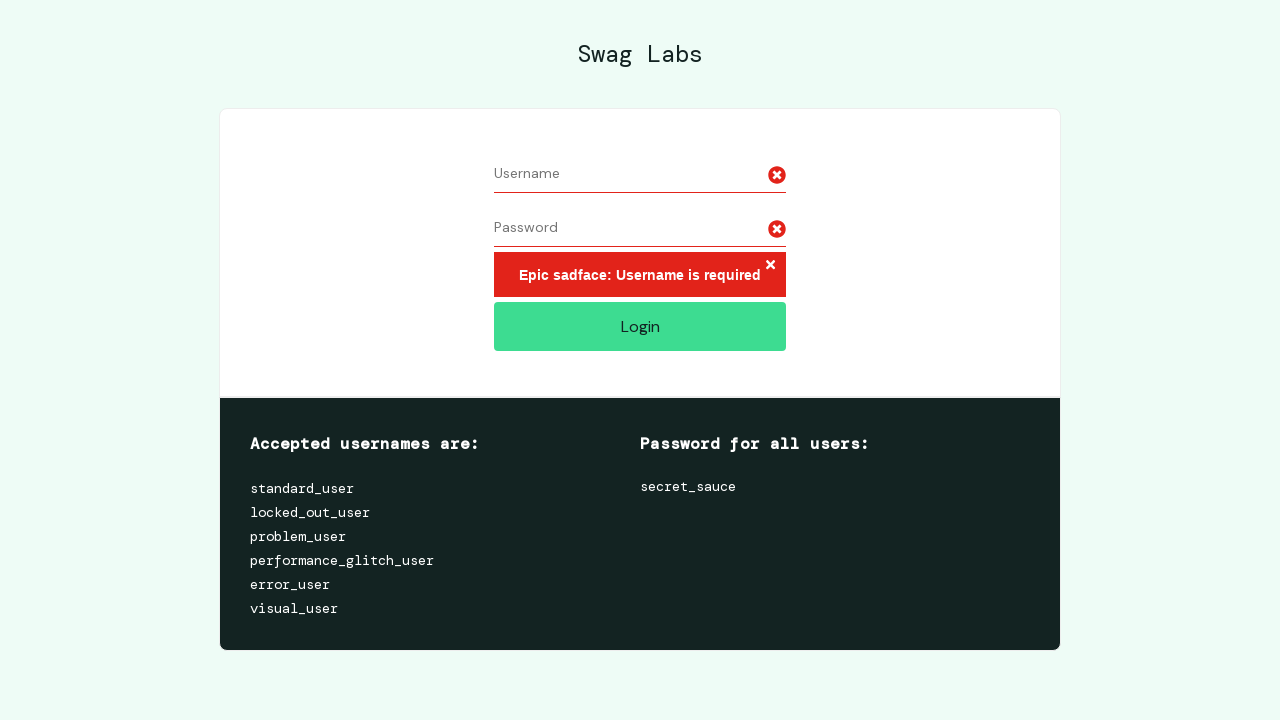

Verified error message displays 'Epic sadface: Username is required'
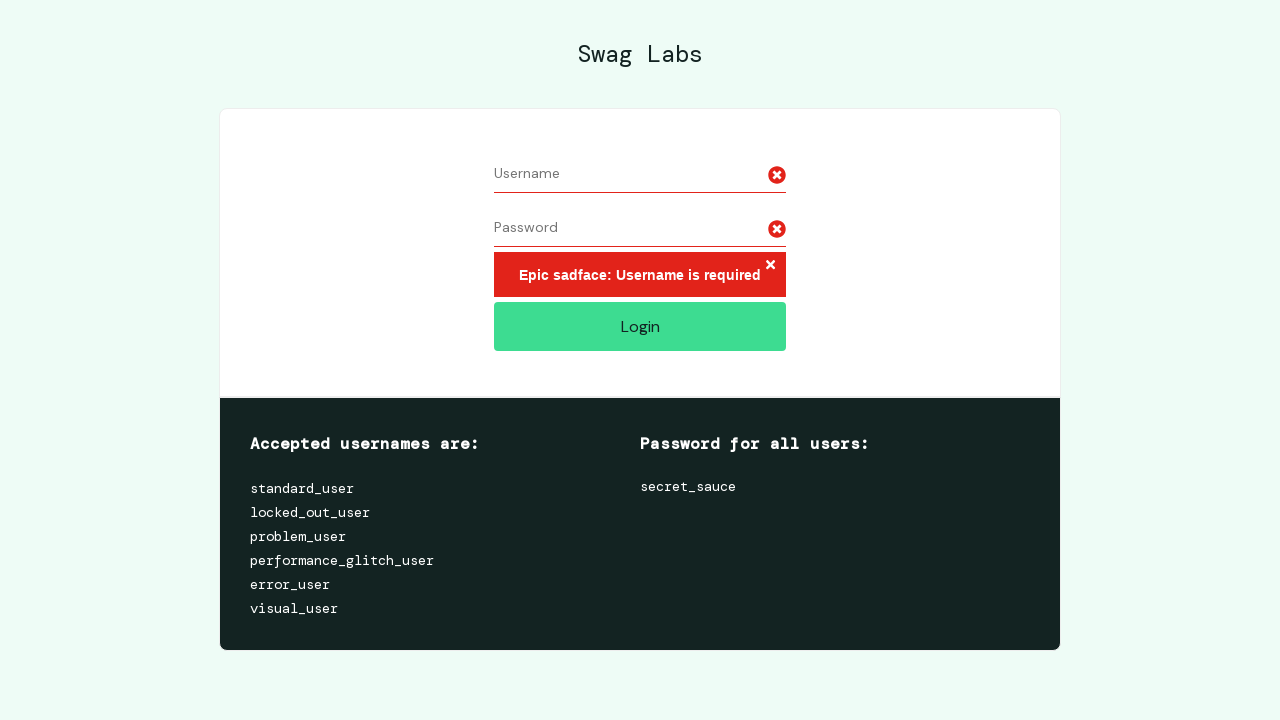

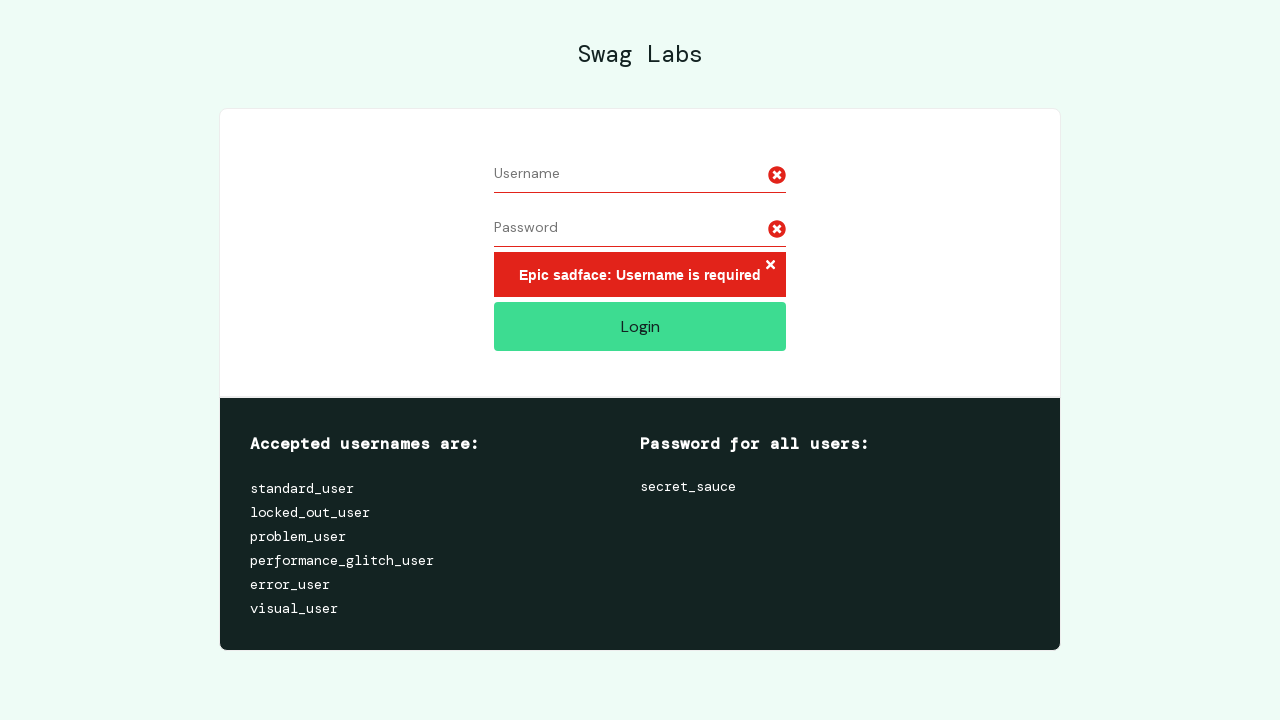